Tests starring a todo item by adding a new todo and clicking its star icon

Starting URL: https://devmountain.github.io/qa_todos/

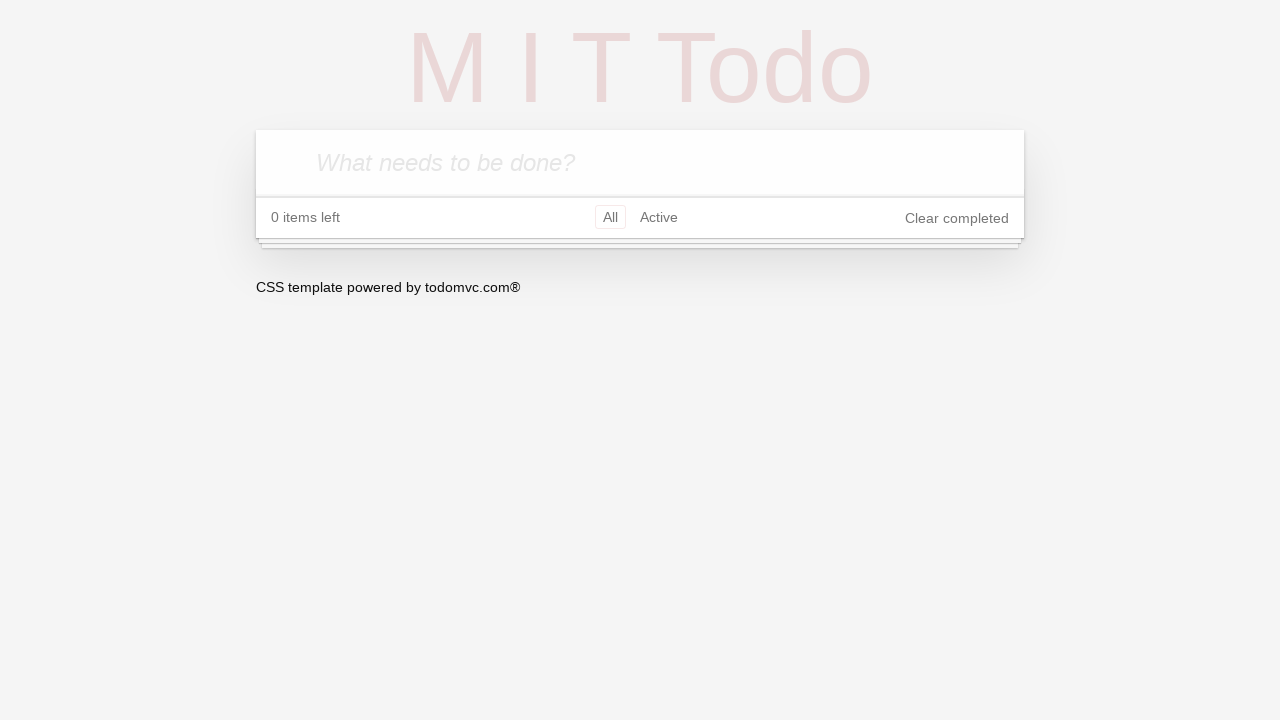

Waited for new todo input field to be available
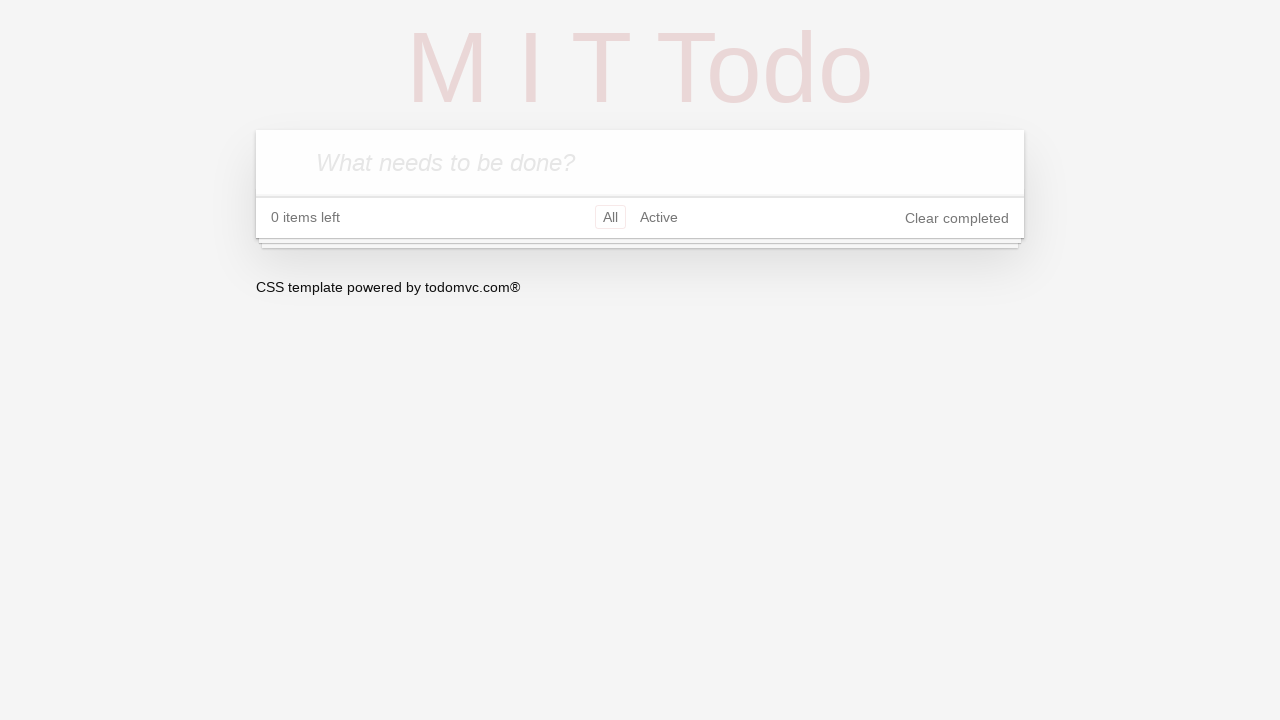

Filled new todo input with 'Star Test' on .new-todo
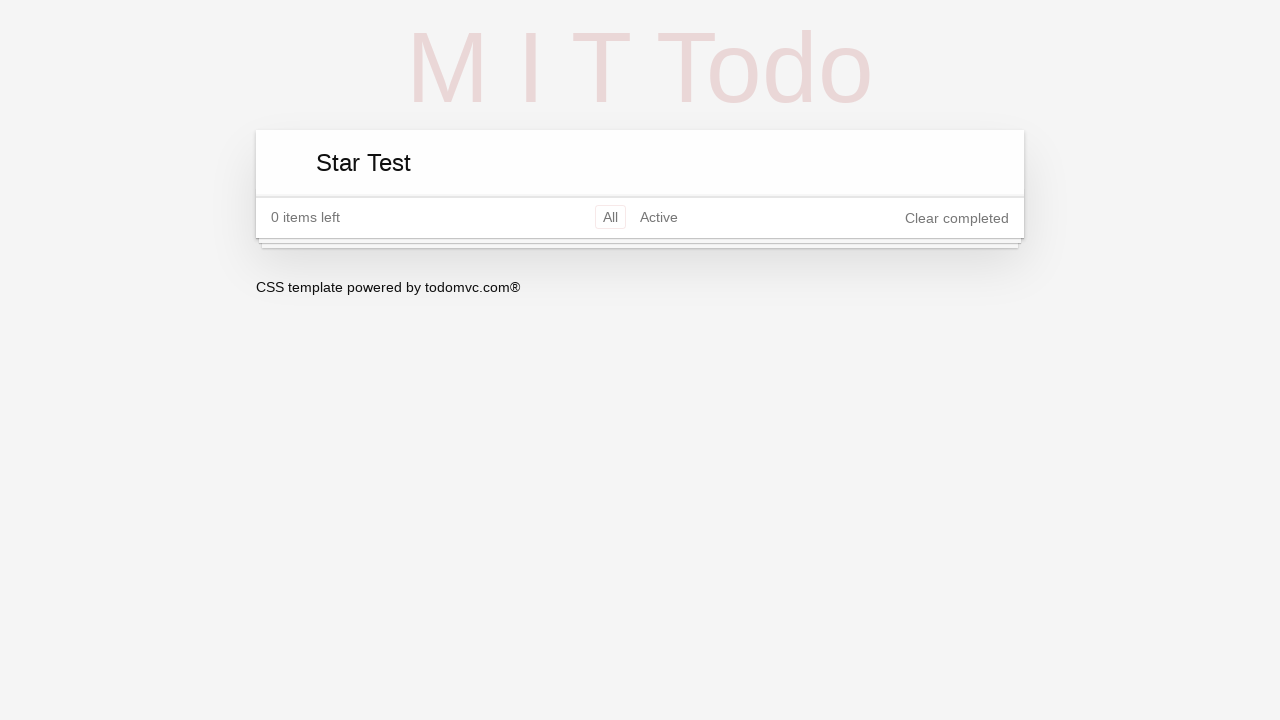

Pressed Enter to add the new todo on .new-todo
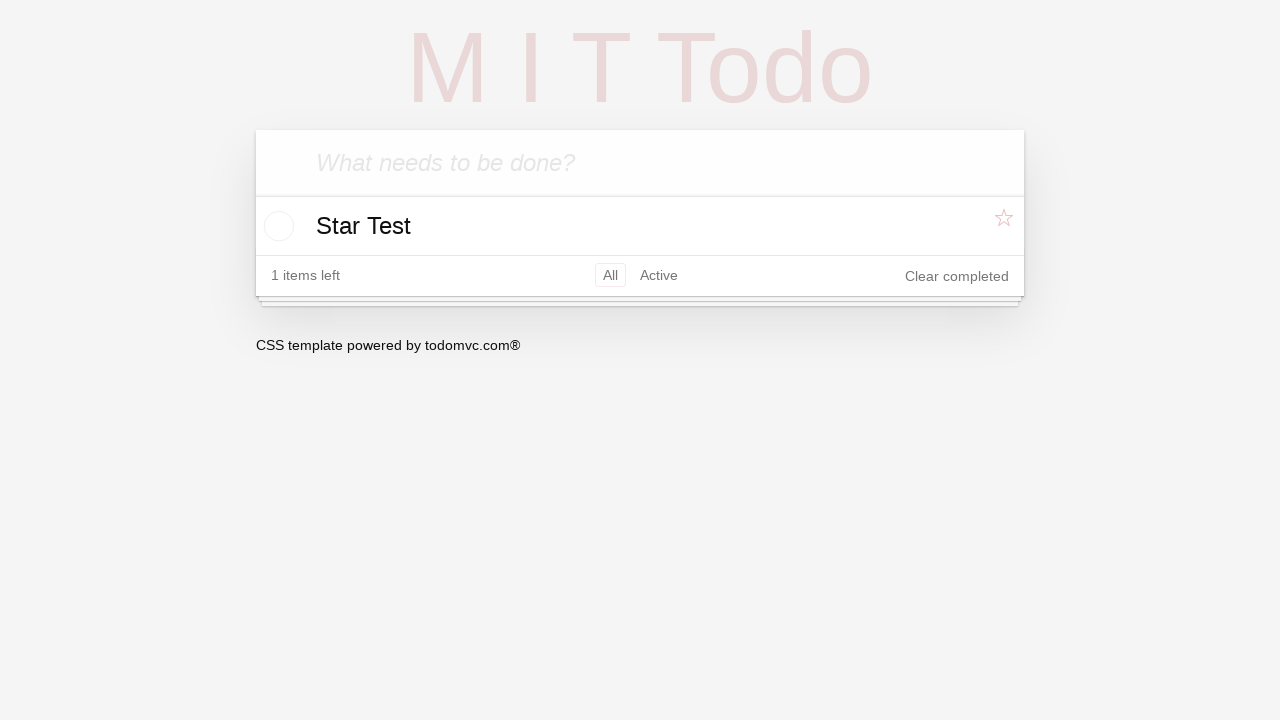

Located all todo items
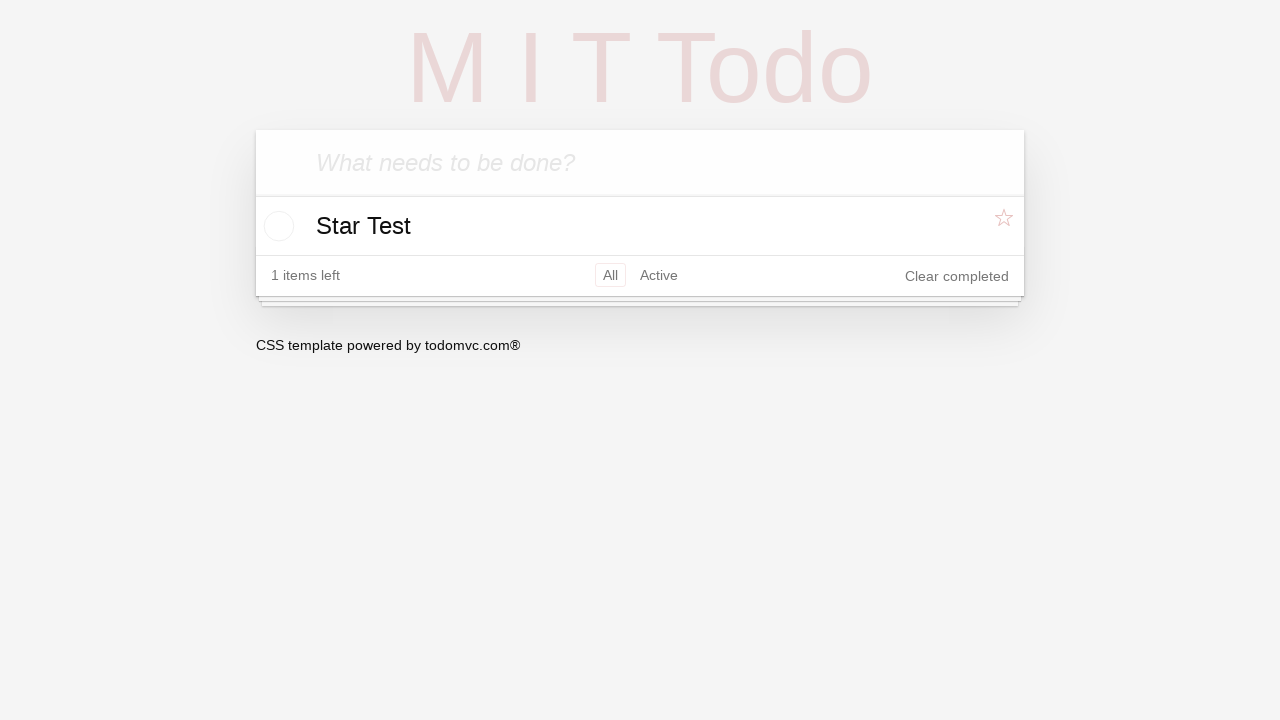

Found the 'Star Test' todo item
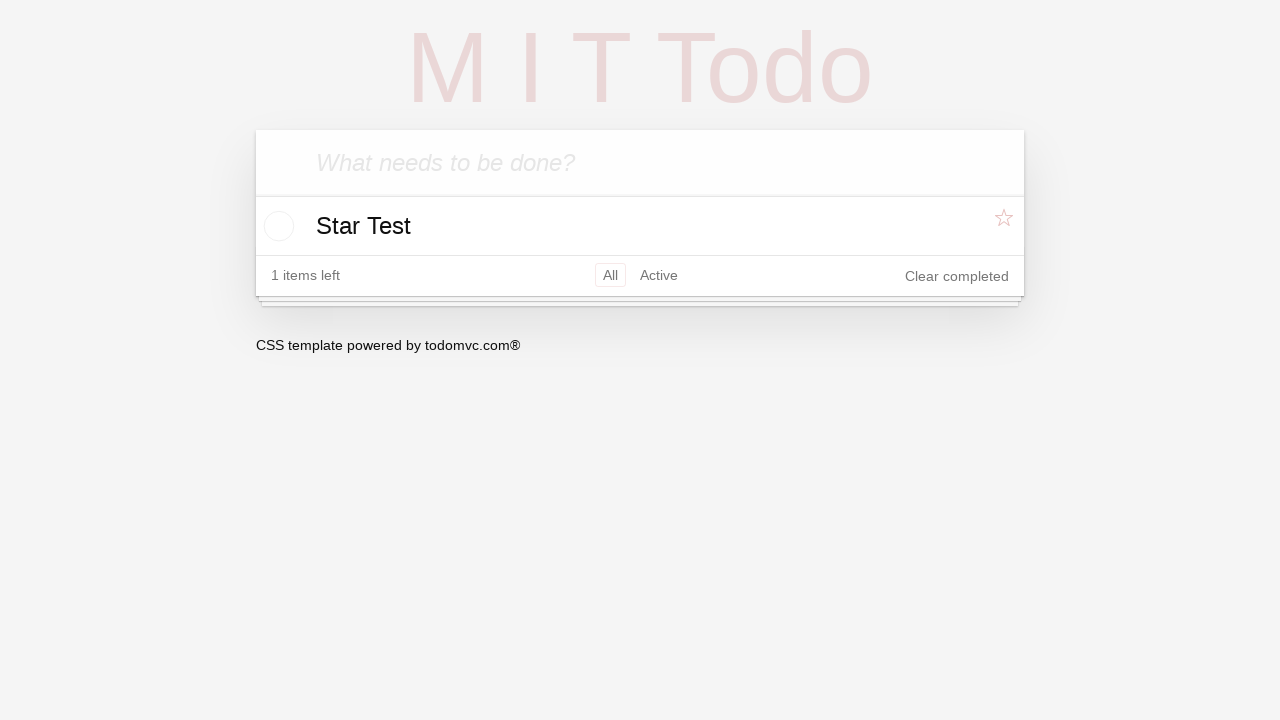

Clicked the star icon to mark the todo as starred at (1006, 225) on li.todo >> internal:has-text="Star Test"i >> nth=0 >> .star
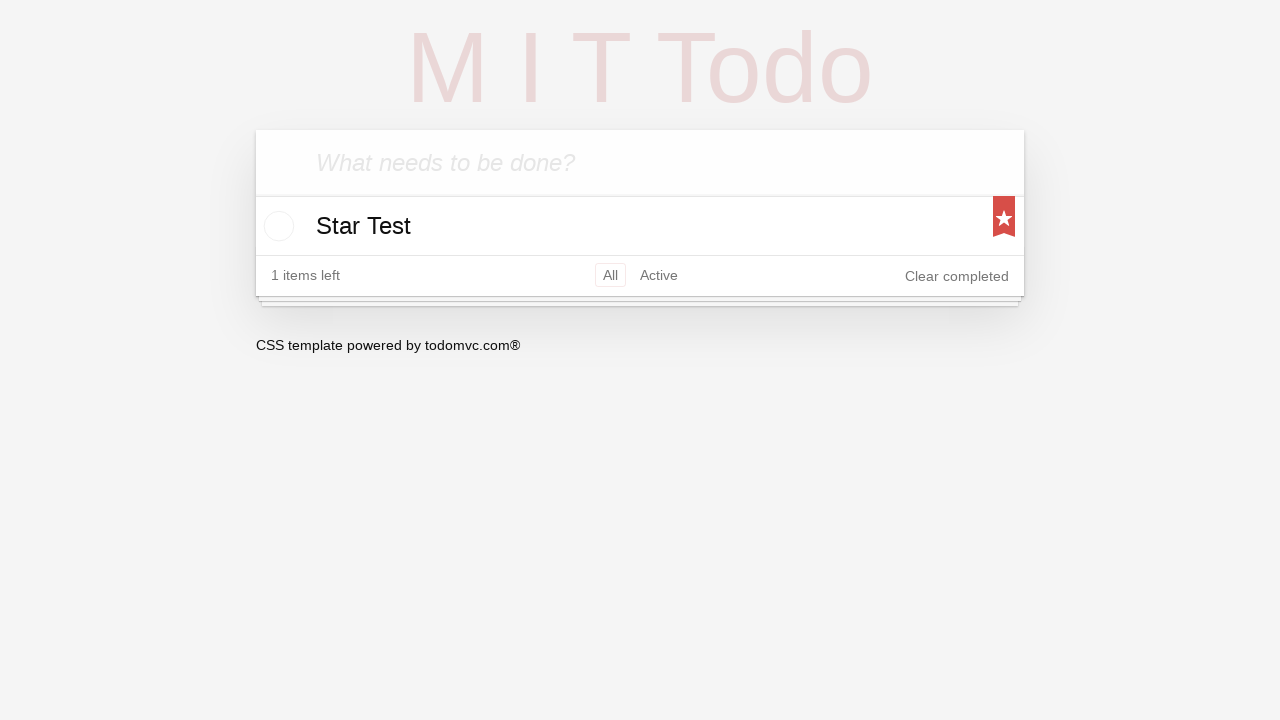

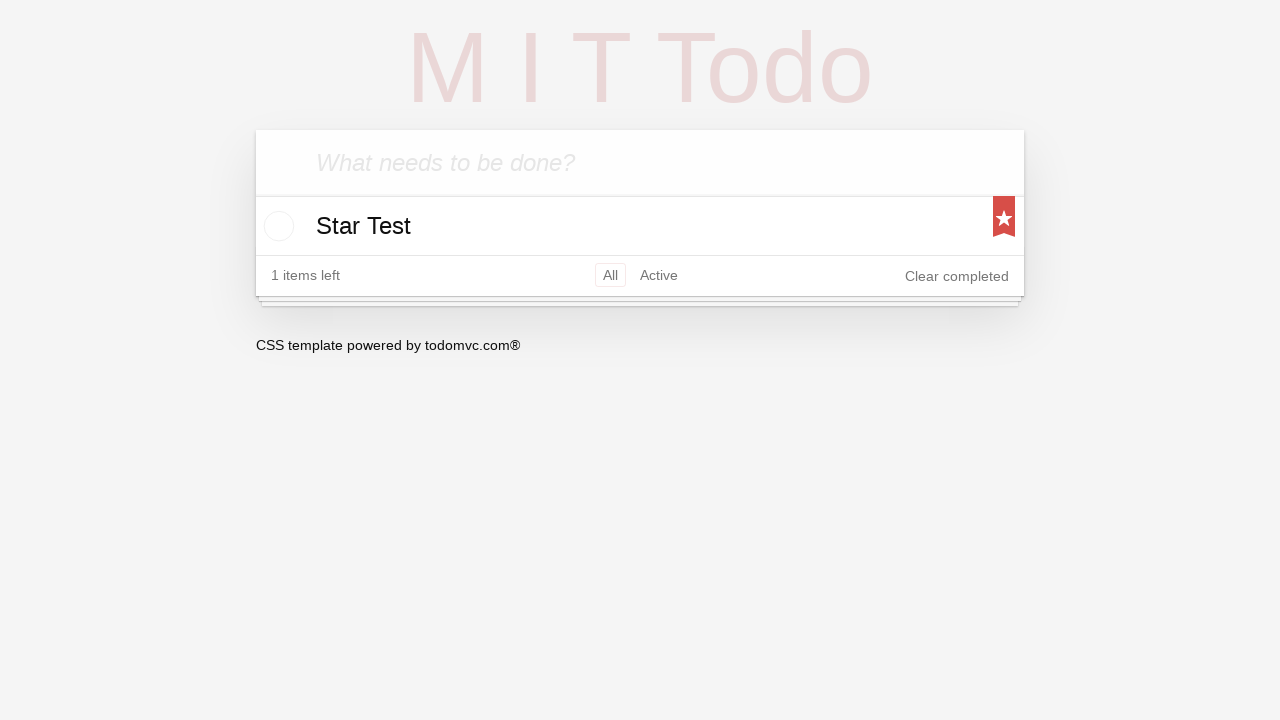